Tests search functionality by clicking News tab, entering a search term, and verifying filtered results appear

Starting URL: https://qaappstore.ccbp.tech/

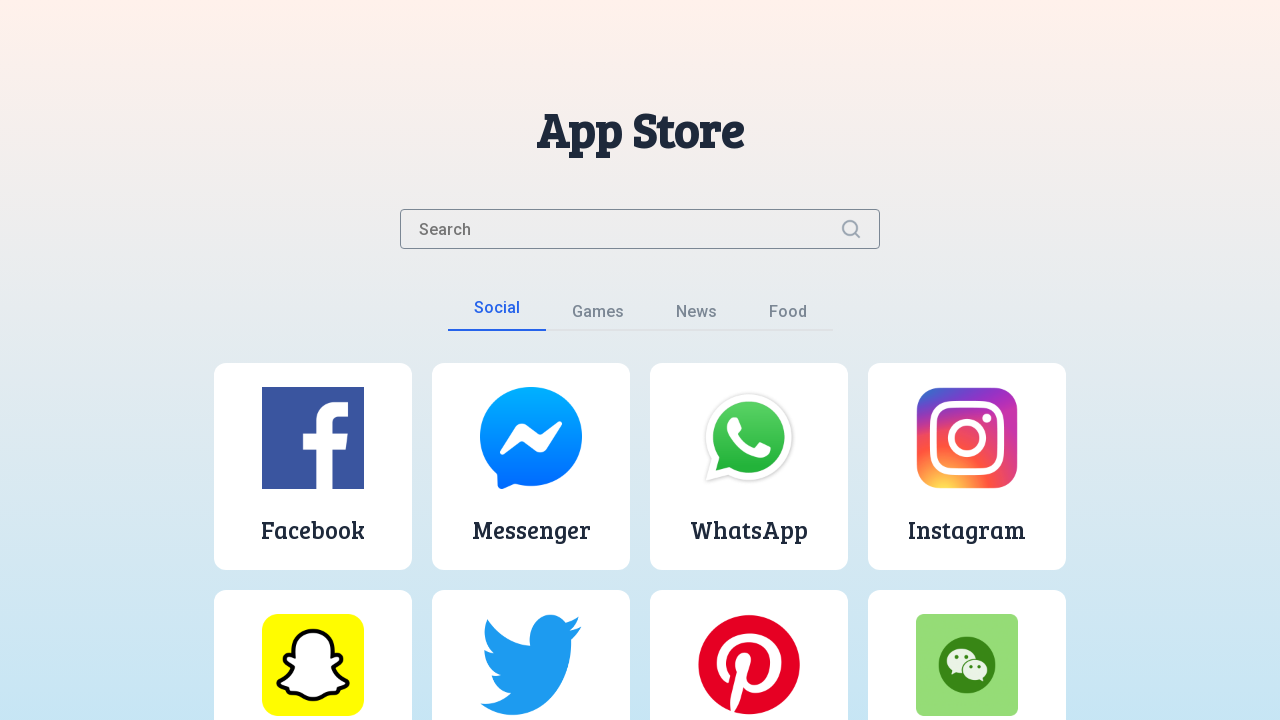

Clicked News tab at (696, 316) on button:text('News')
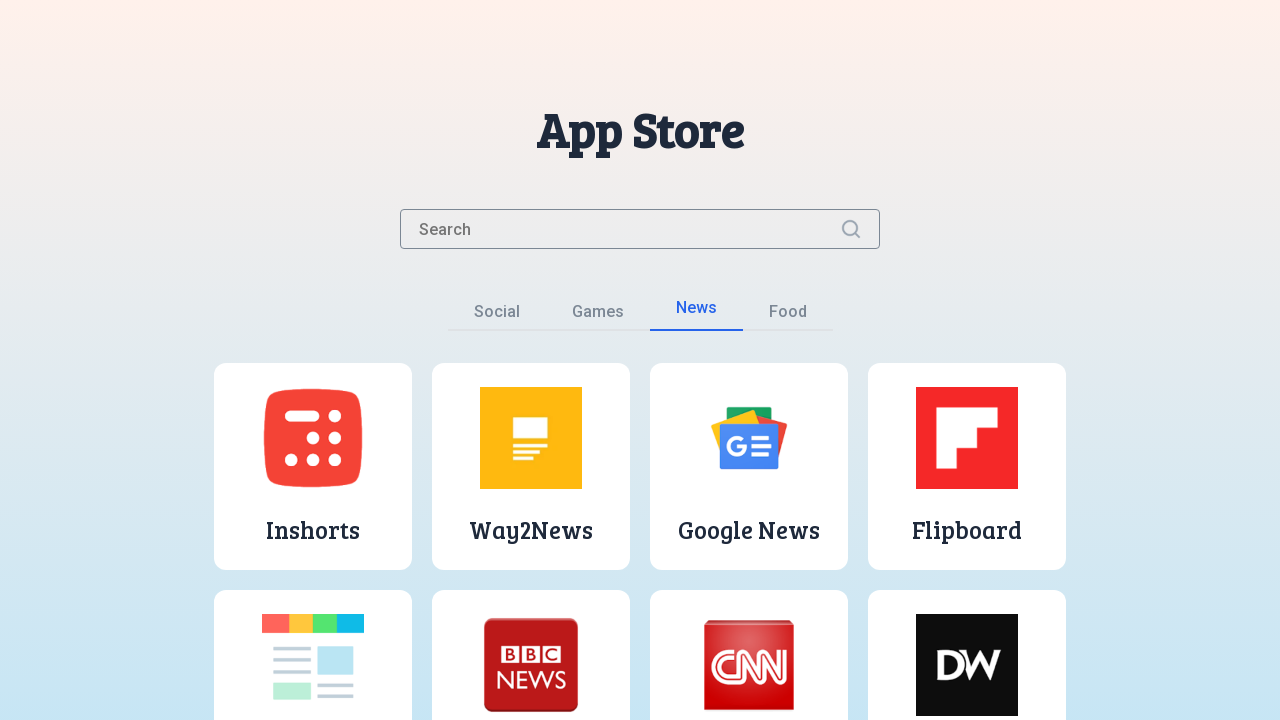

Entered 'news' search term in search input on .search-input
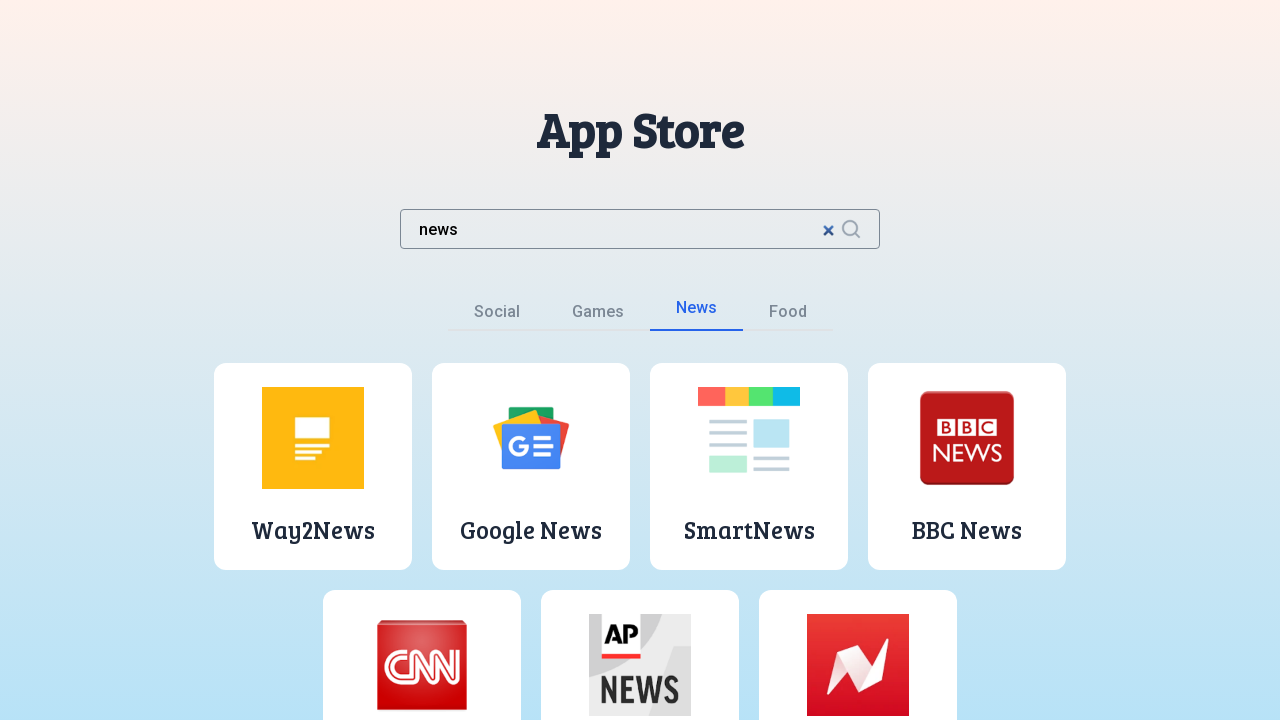

Filtered results appeared
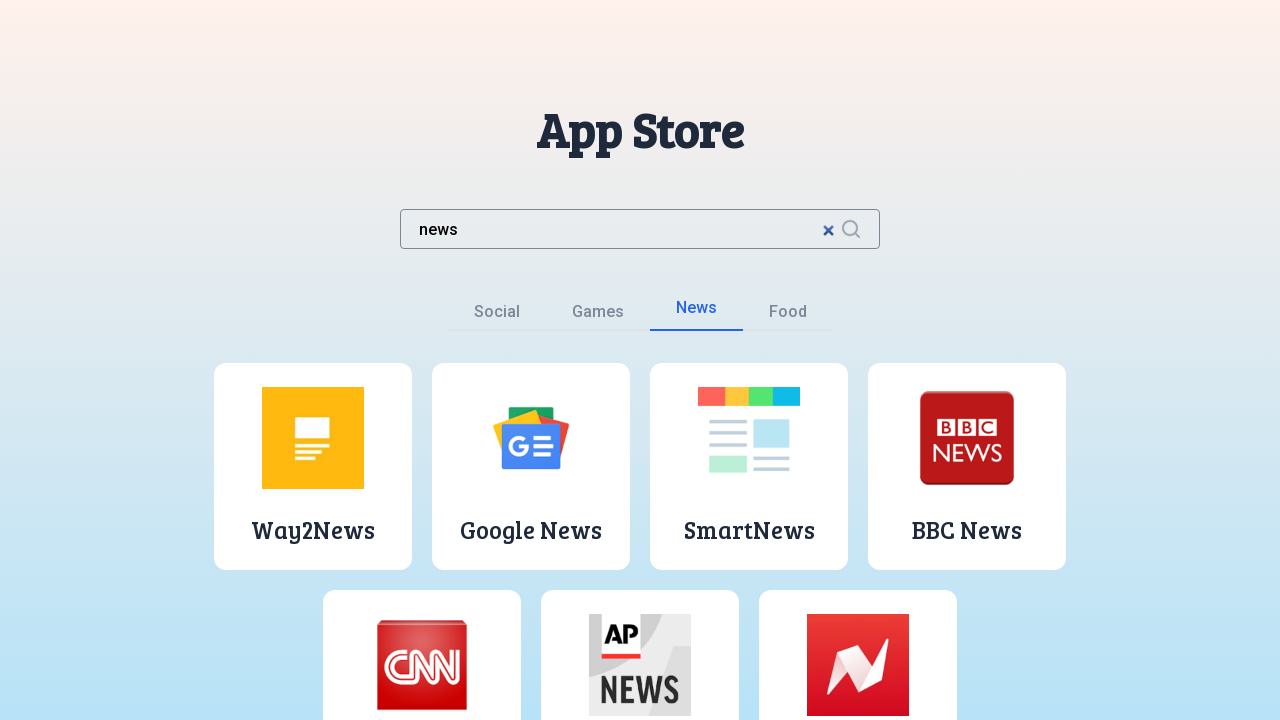

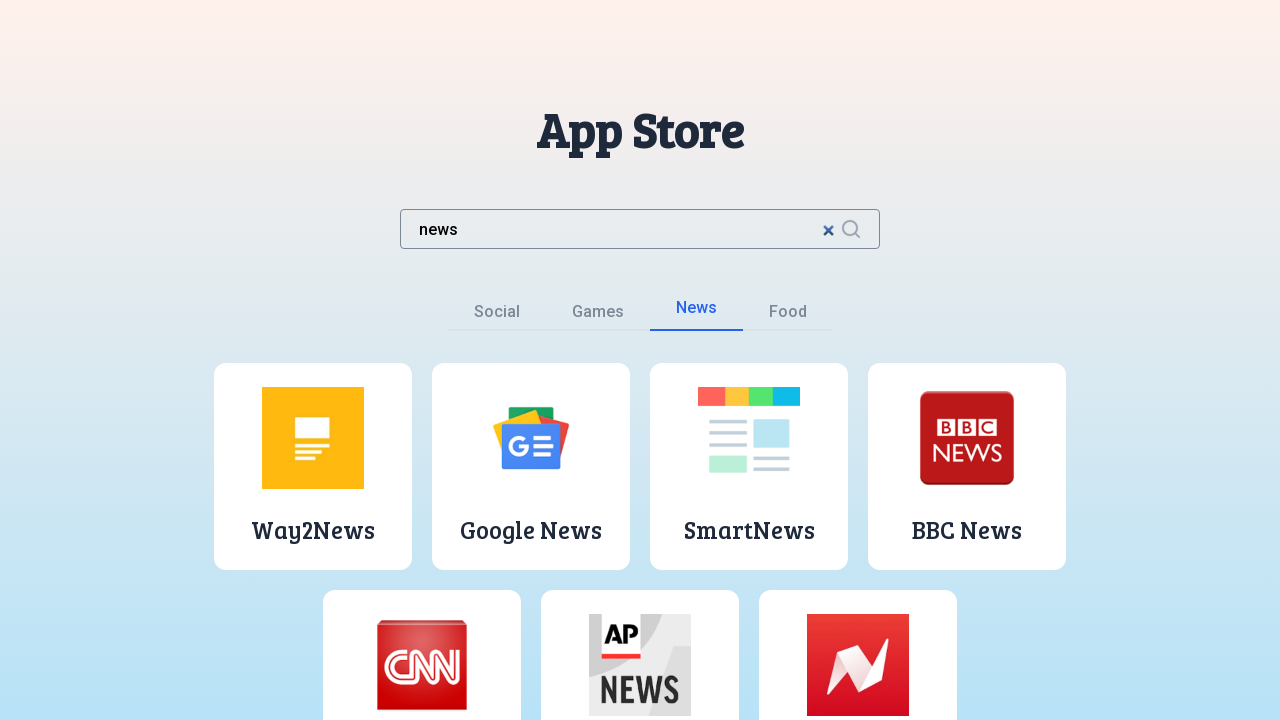